Tests registration form validation by submitting with both fields empty, verifying the "Please, provide valid data" error message appears.

Starting URL: https://anatoly-karpovich.github.io/demo-login-form/

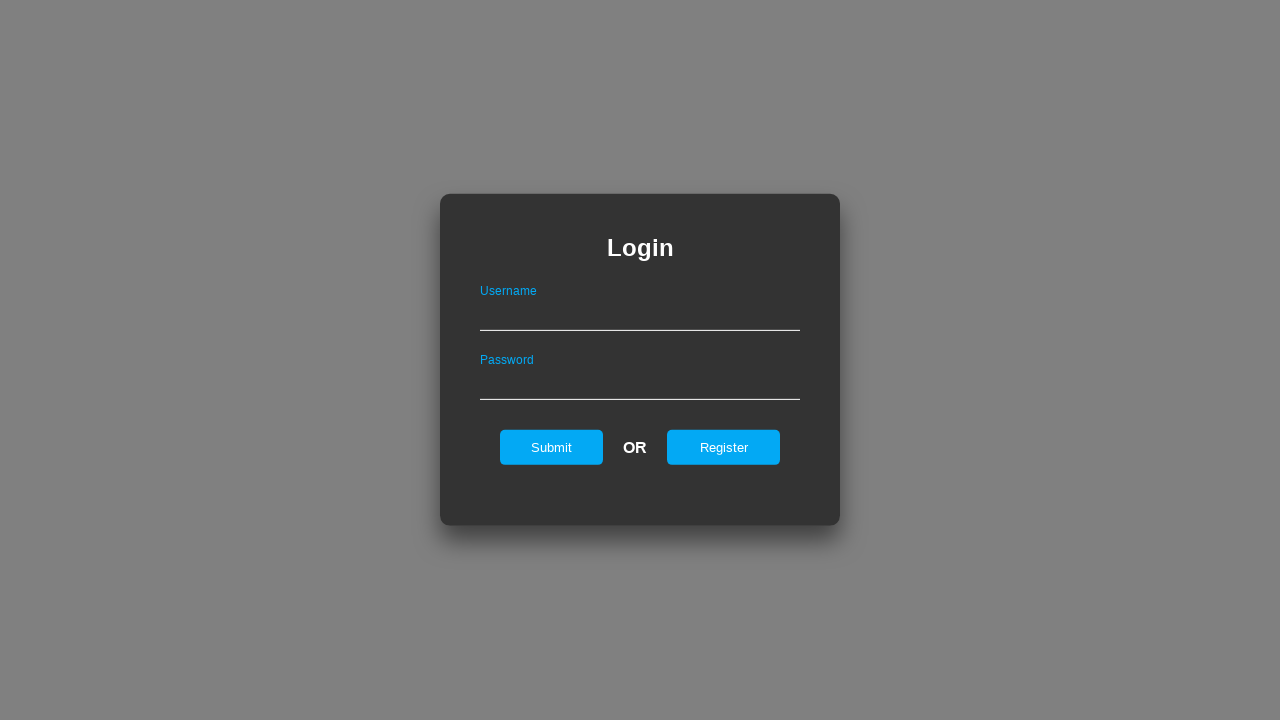

Login form loaded and visible
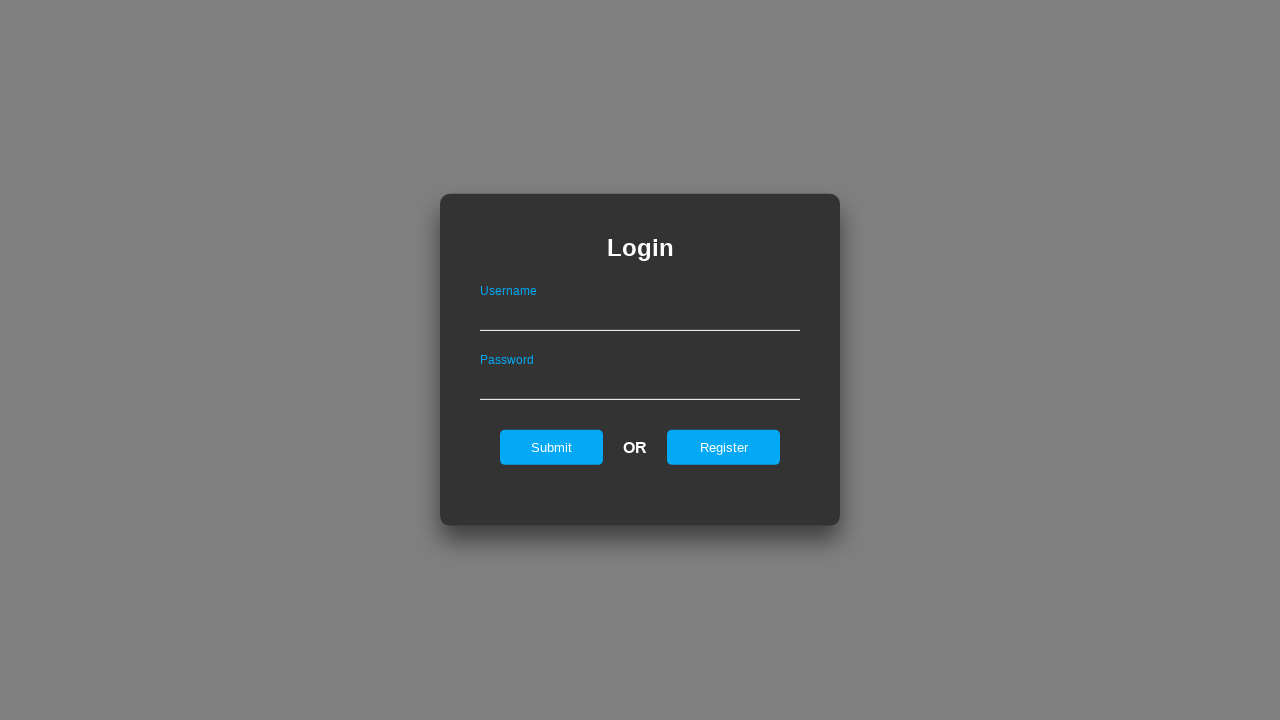

Clicked register button to switch to registration form at (724, 447) on #registerOnLogin
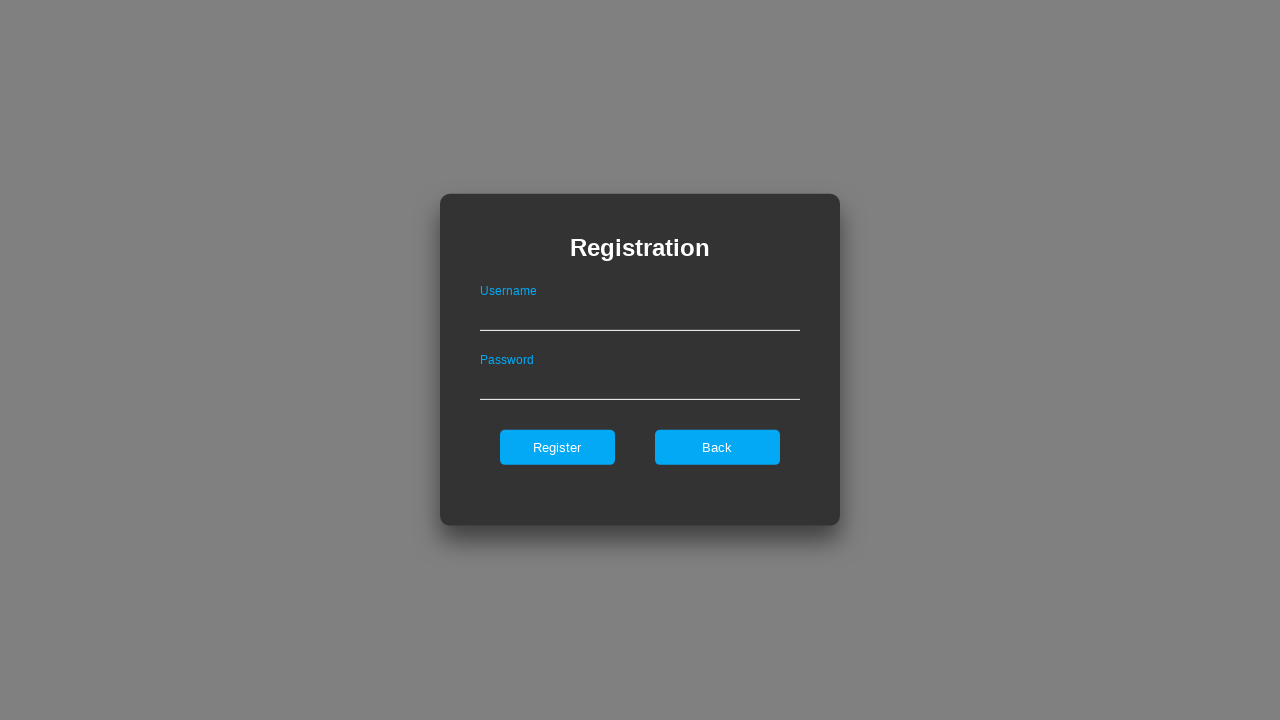

Registration form loaded and visible
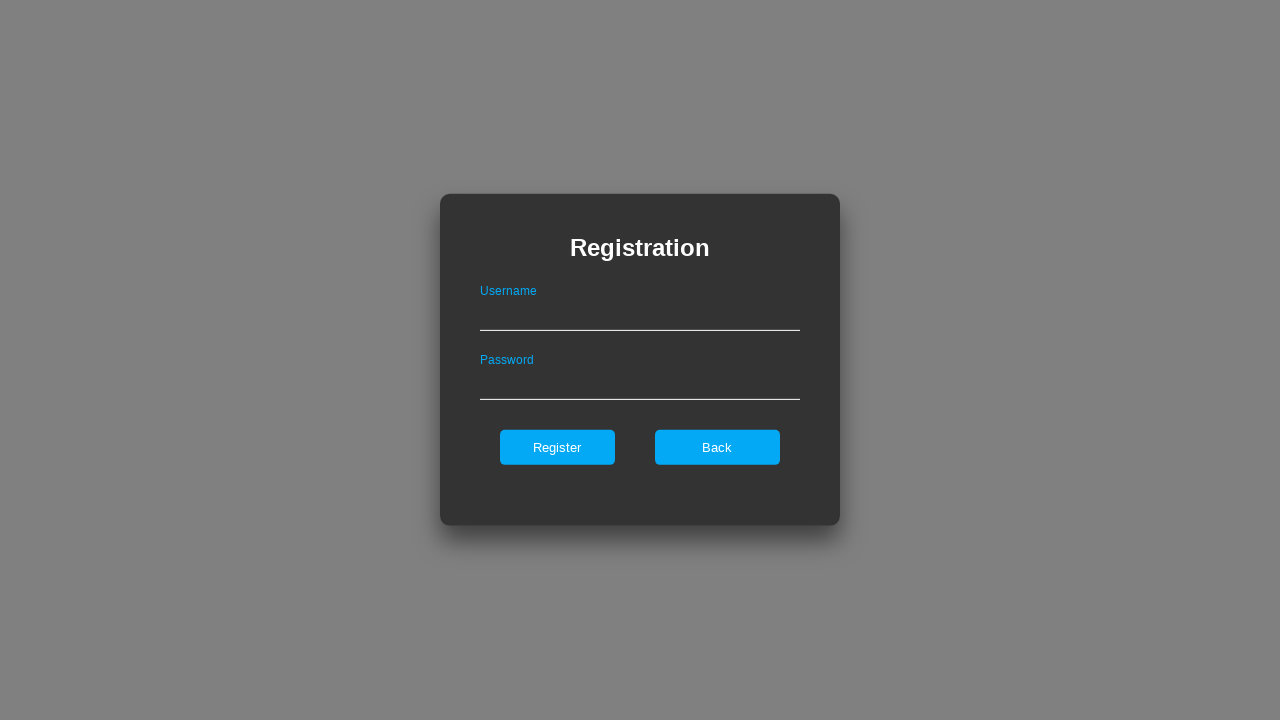

Clicked register button with empty username and password fields at (557, 447) on #register
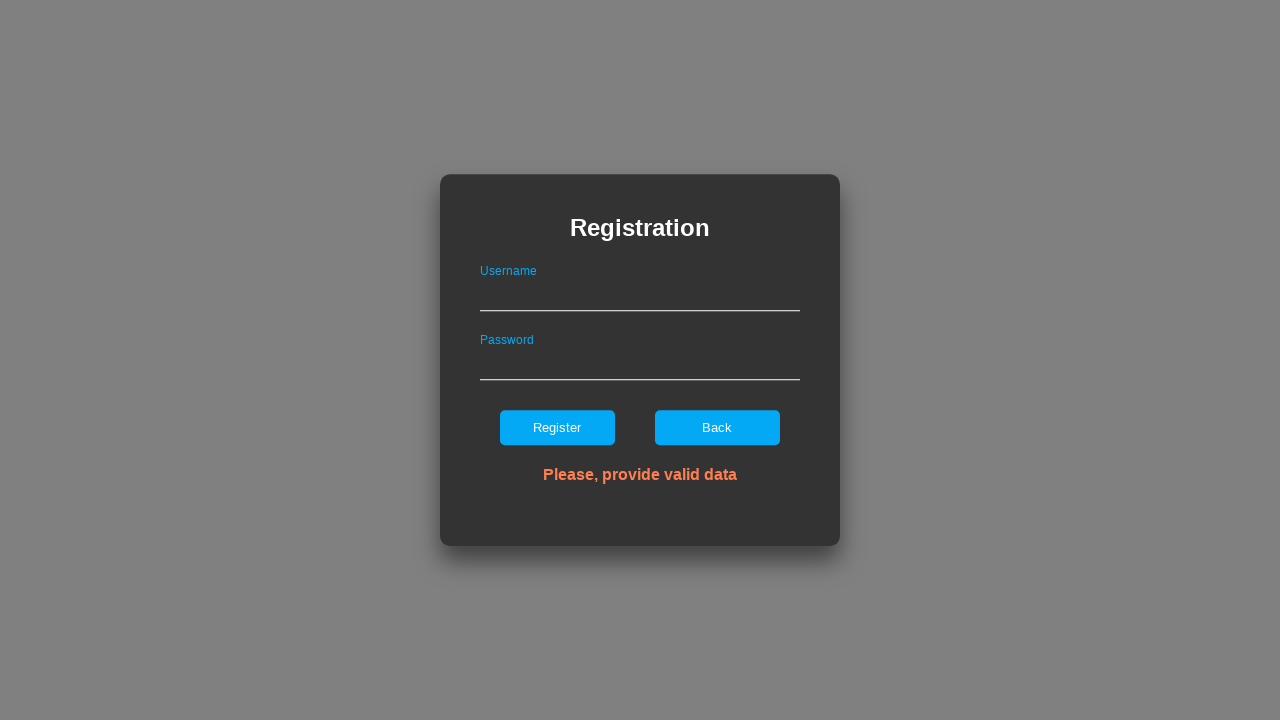

Error message appeared on registration form
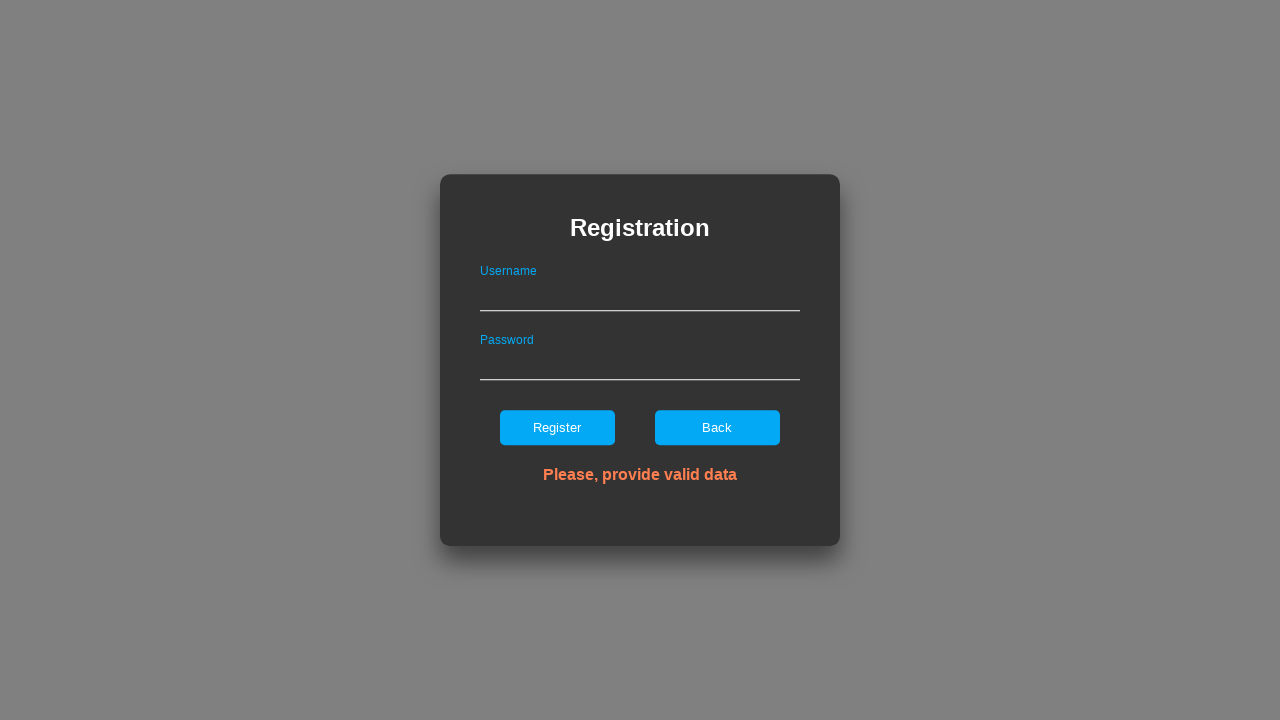

Verified error message text is 'Please, provide valid data'
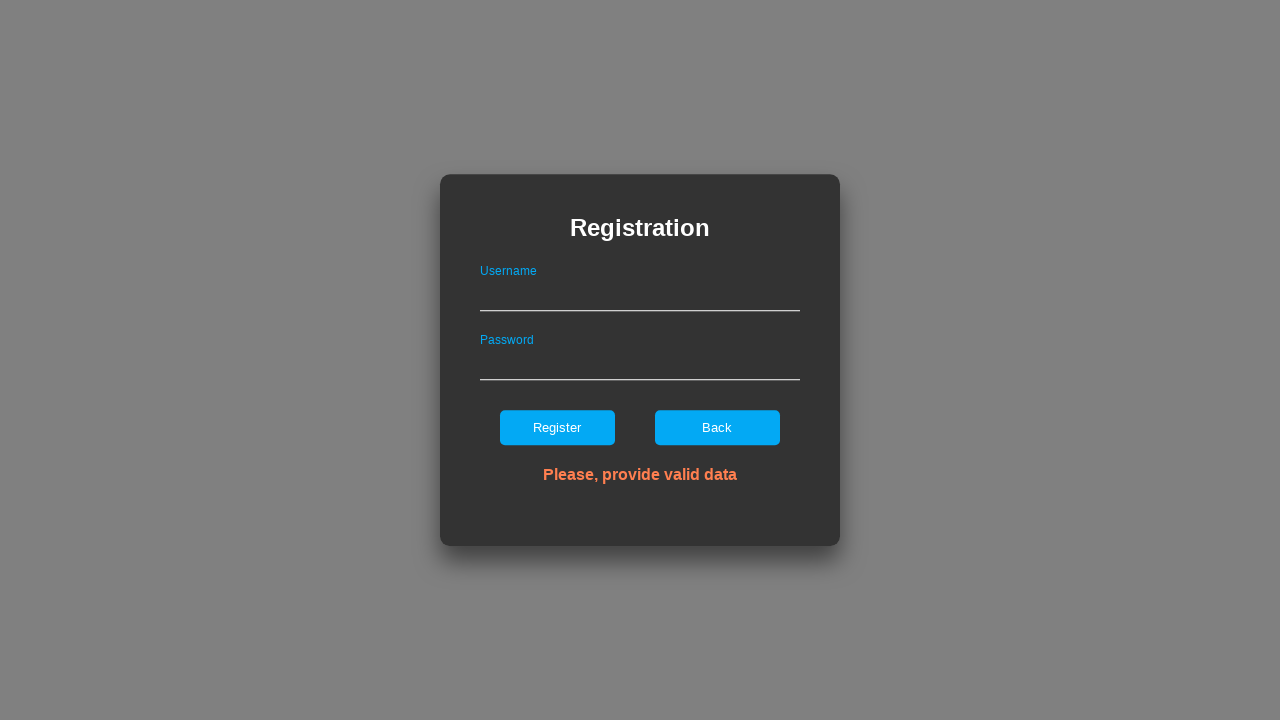

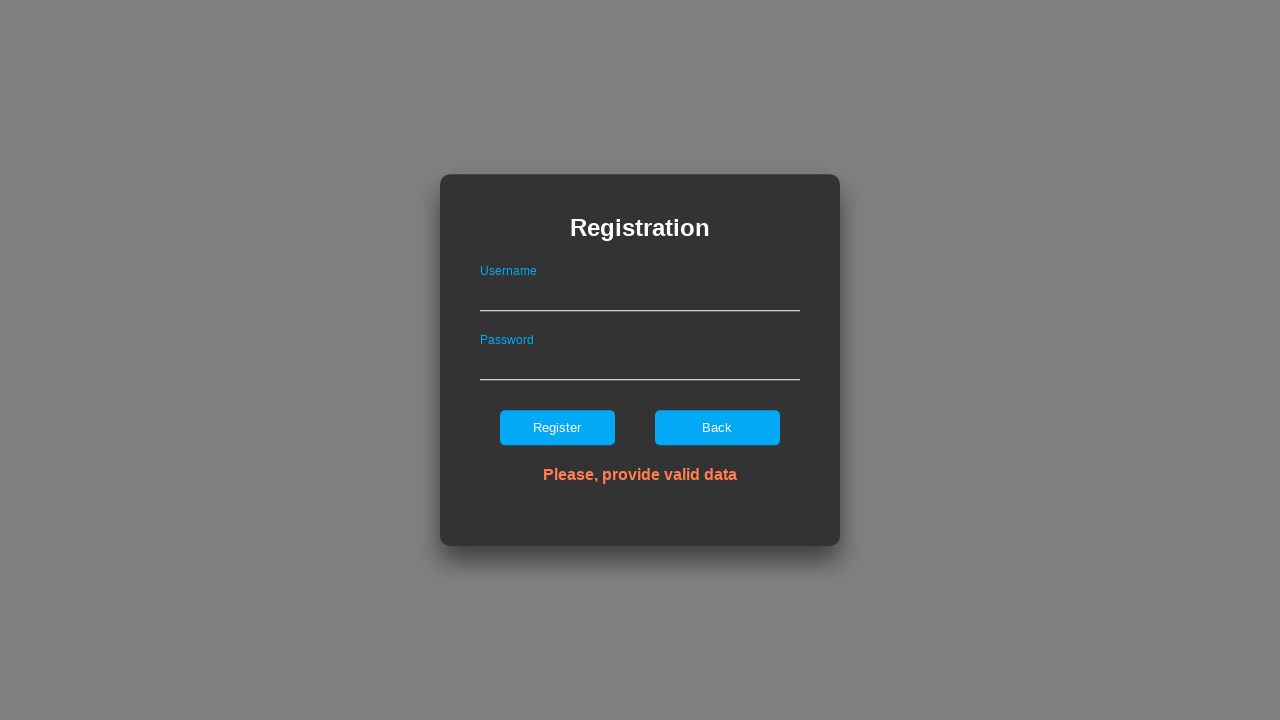